Tests single select dropdown functionality by selecting options using different methods (by index, value, and visible text) and verifying dropdown properties

Starting URL: https://demoqa.com/select-menu

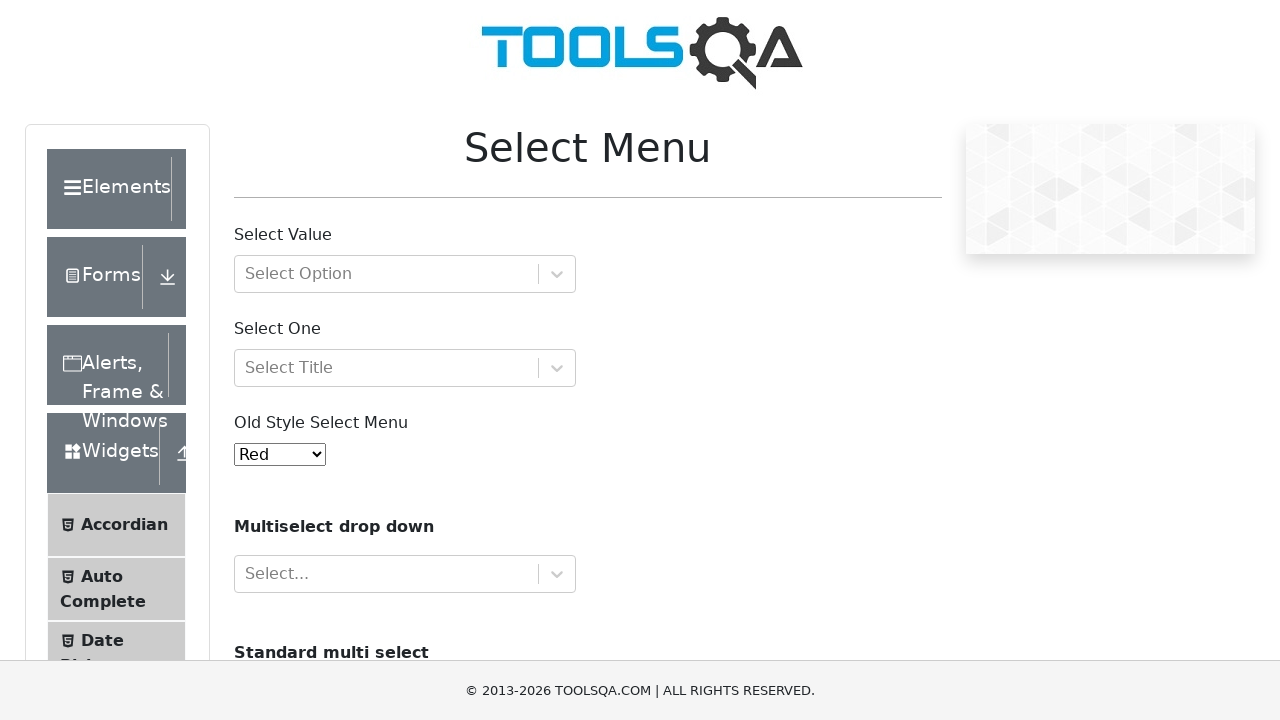

Located the single select dropdown element with ID 'oldSelectMenu'
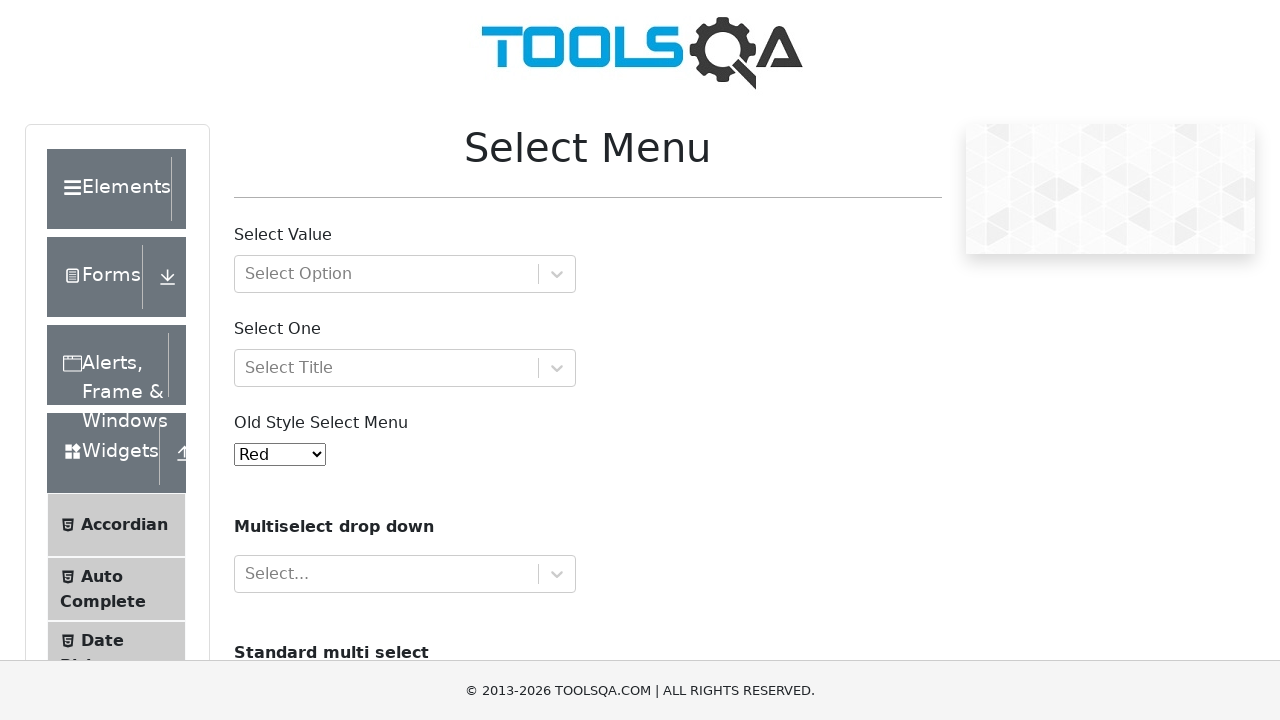

Selected option by index 4 (5th option) from dropdown on #oldSelectMenu
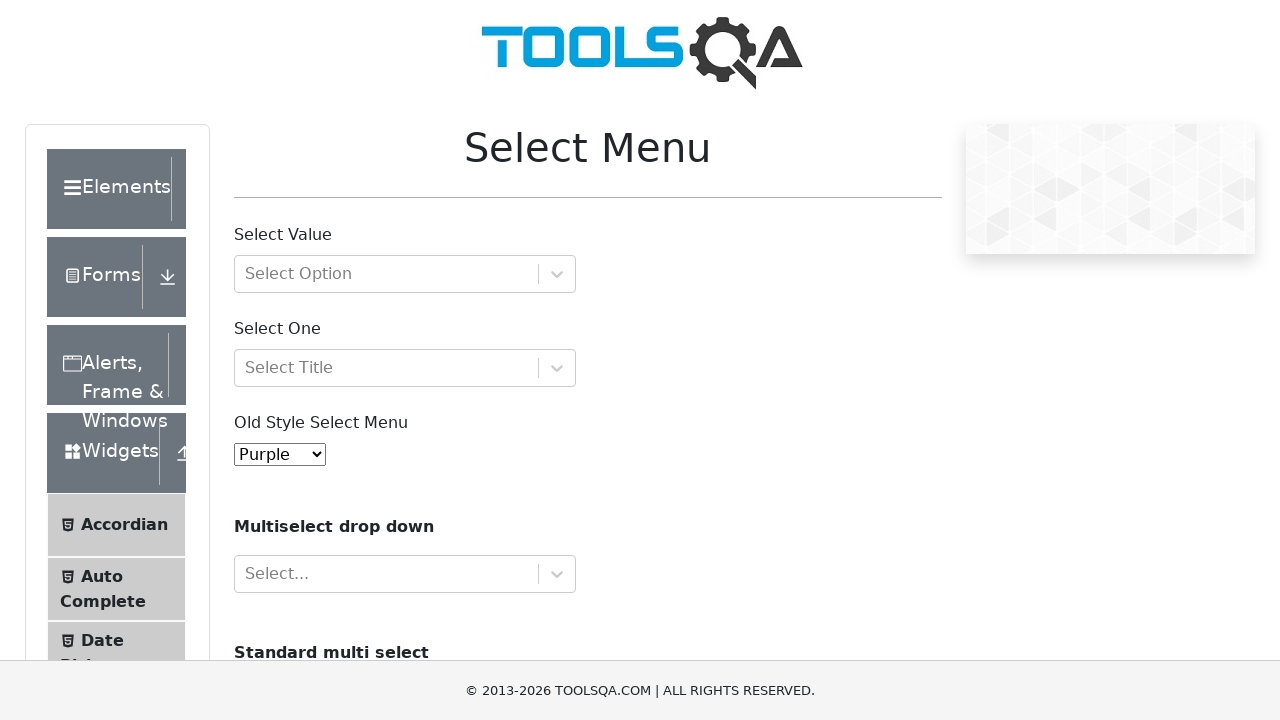

Waited 2000ms between selections
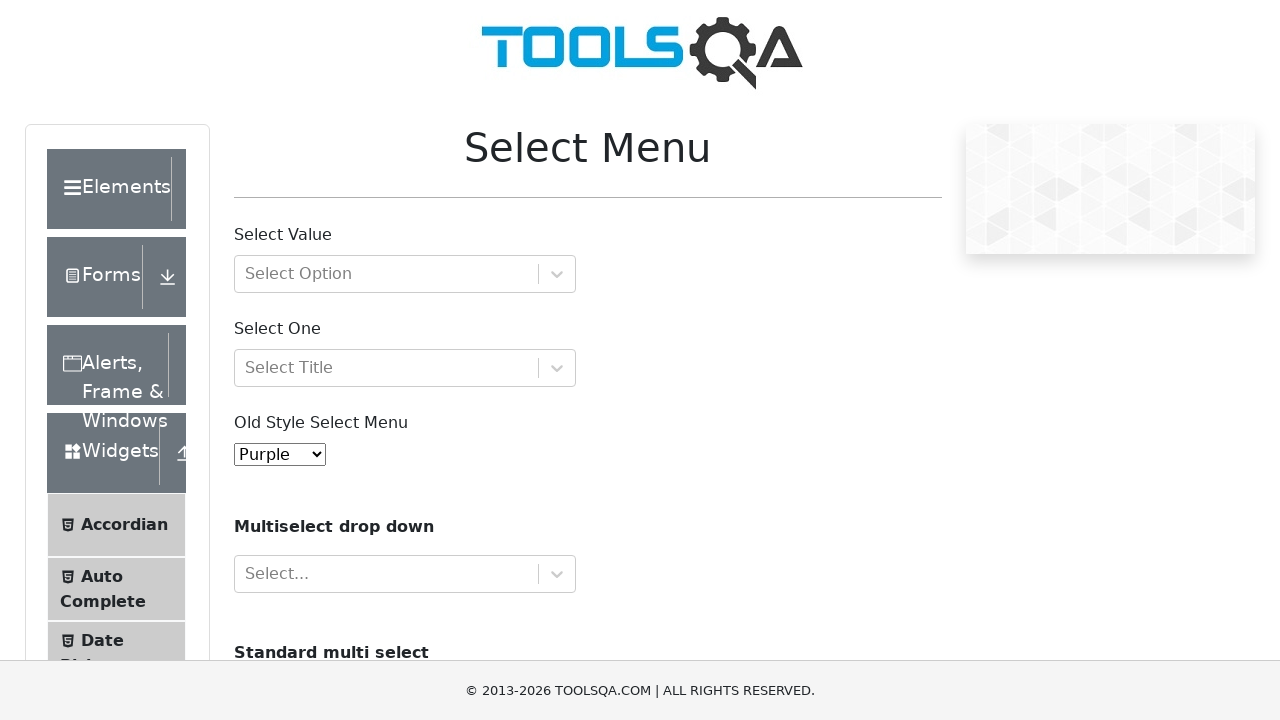

Selected option by value '2' from dropdown on #oldSelectMenu
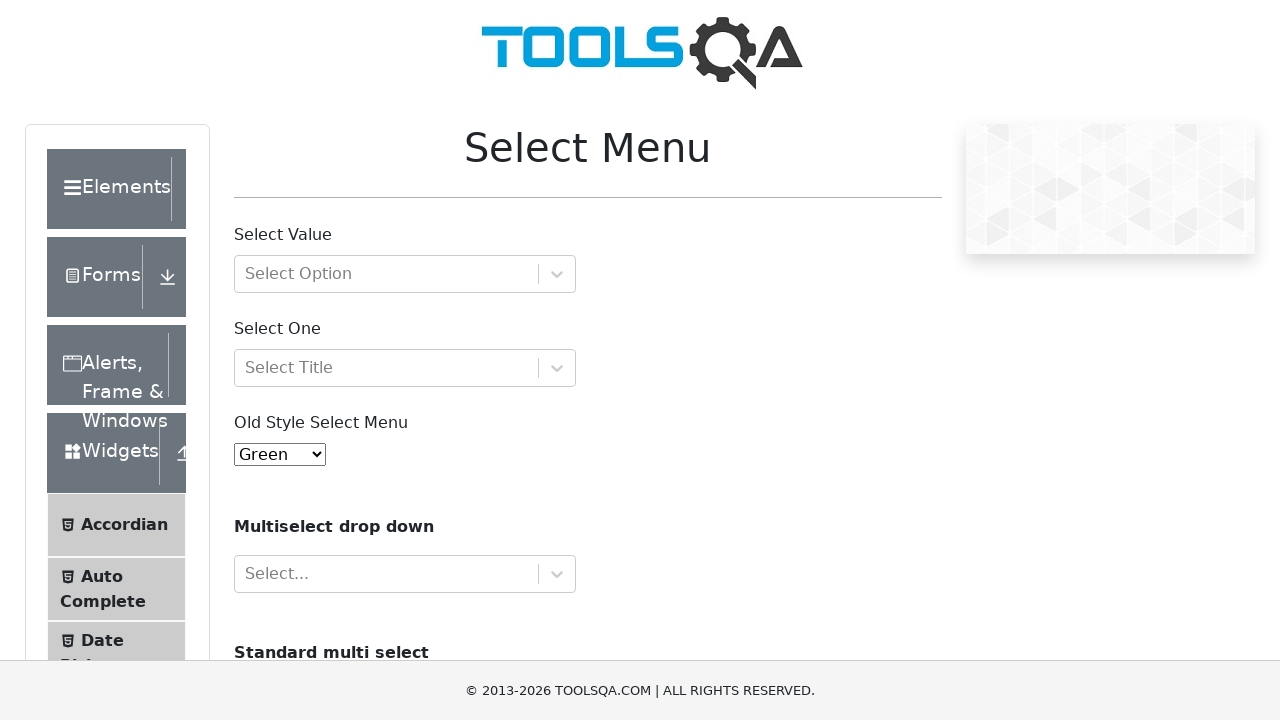

Waited 2000ms between selections
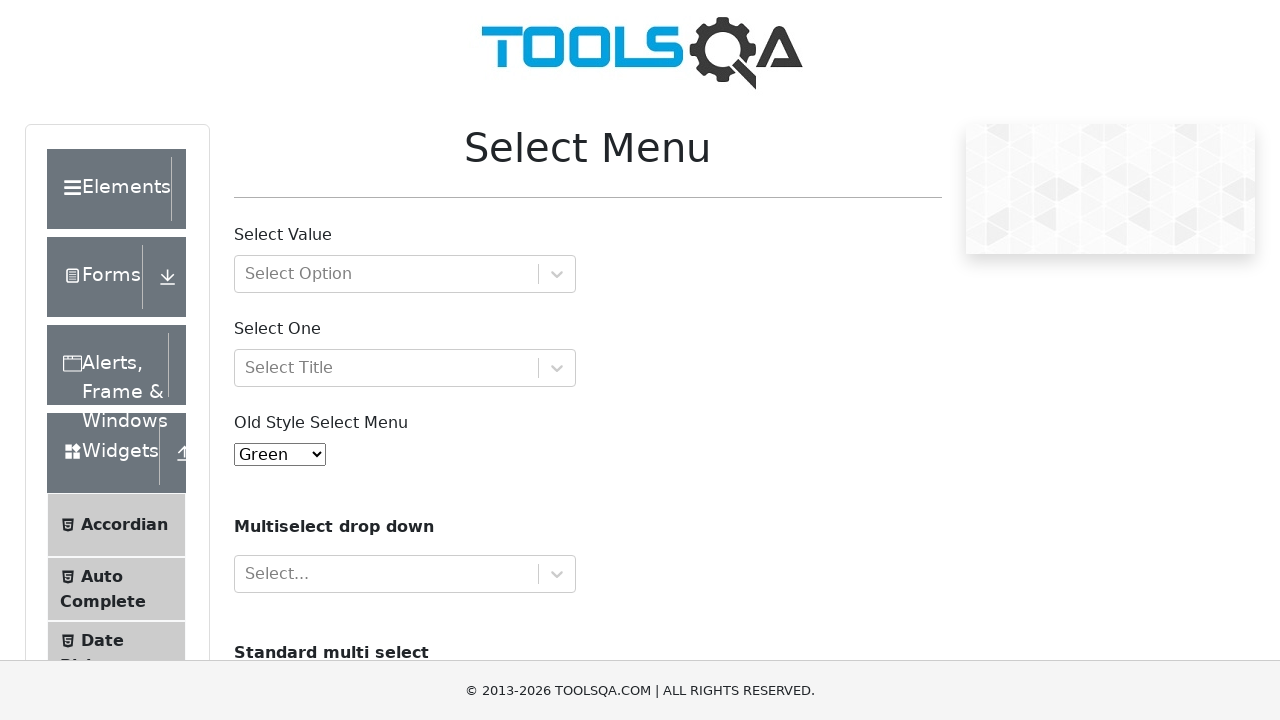

Selected option by visible text 'Indigo' from dropdown on #oldSelectMenu
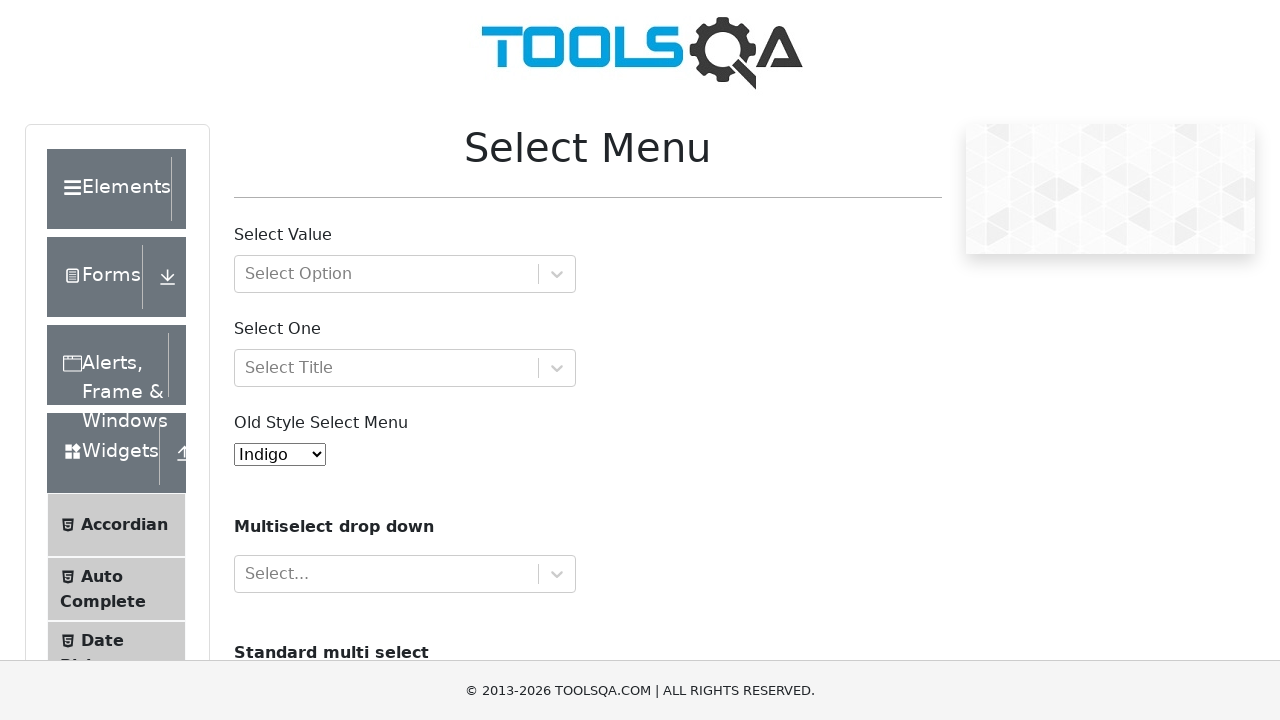

Retrieved all available options from dropdown
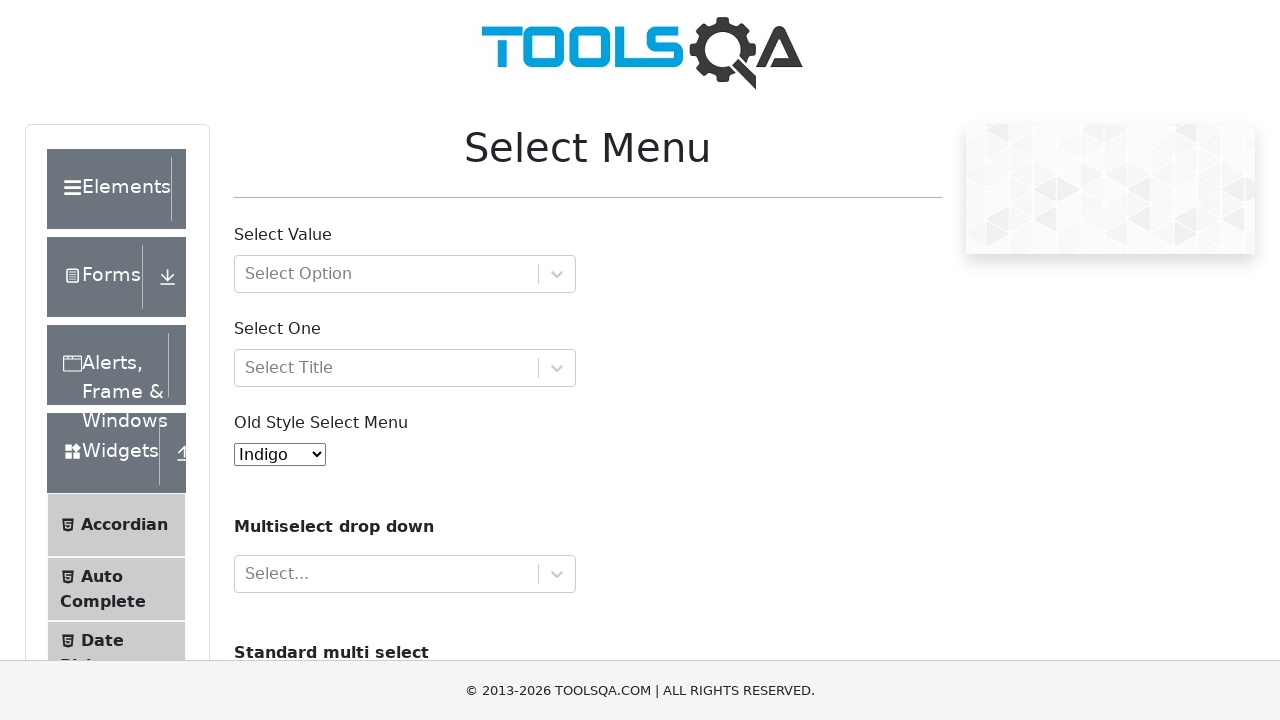

Printed dropdown option: Red
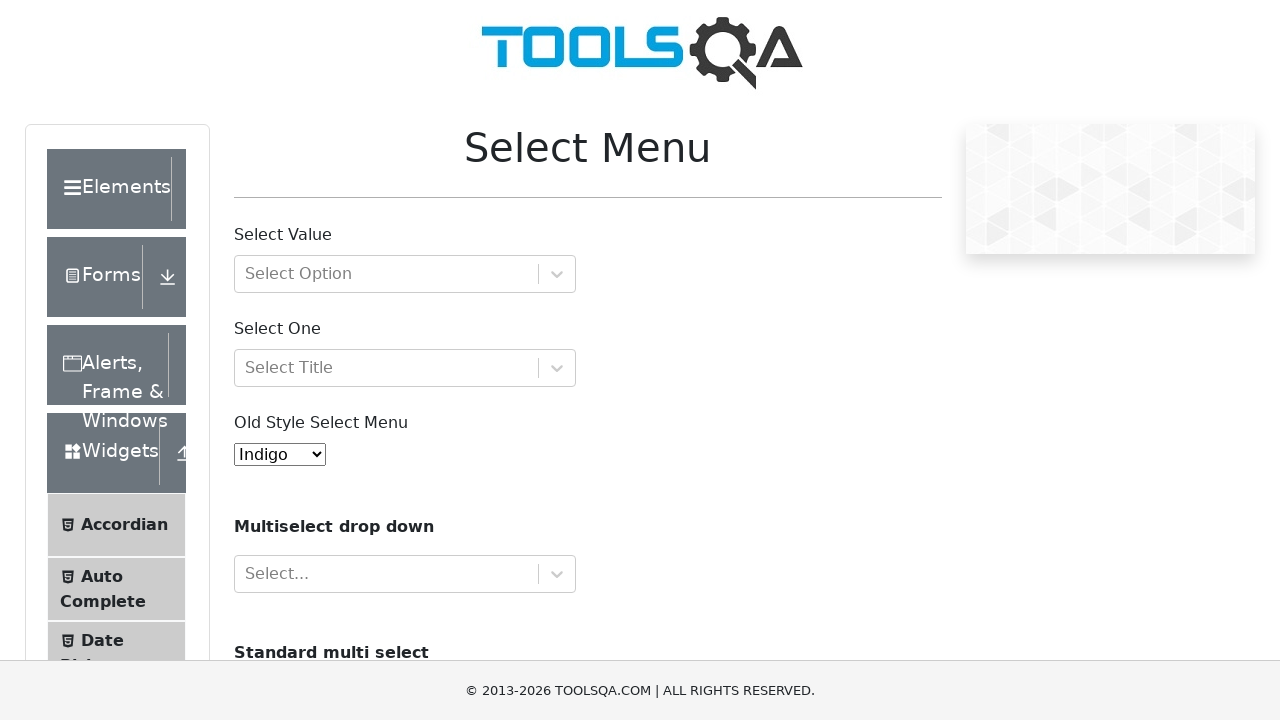

Printed dropdown option: Blue
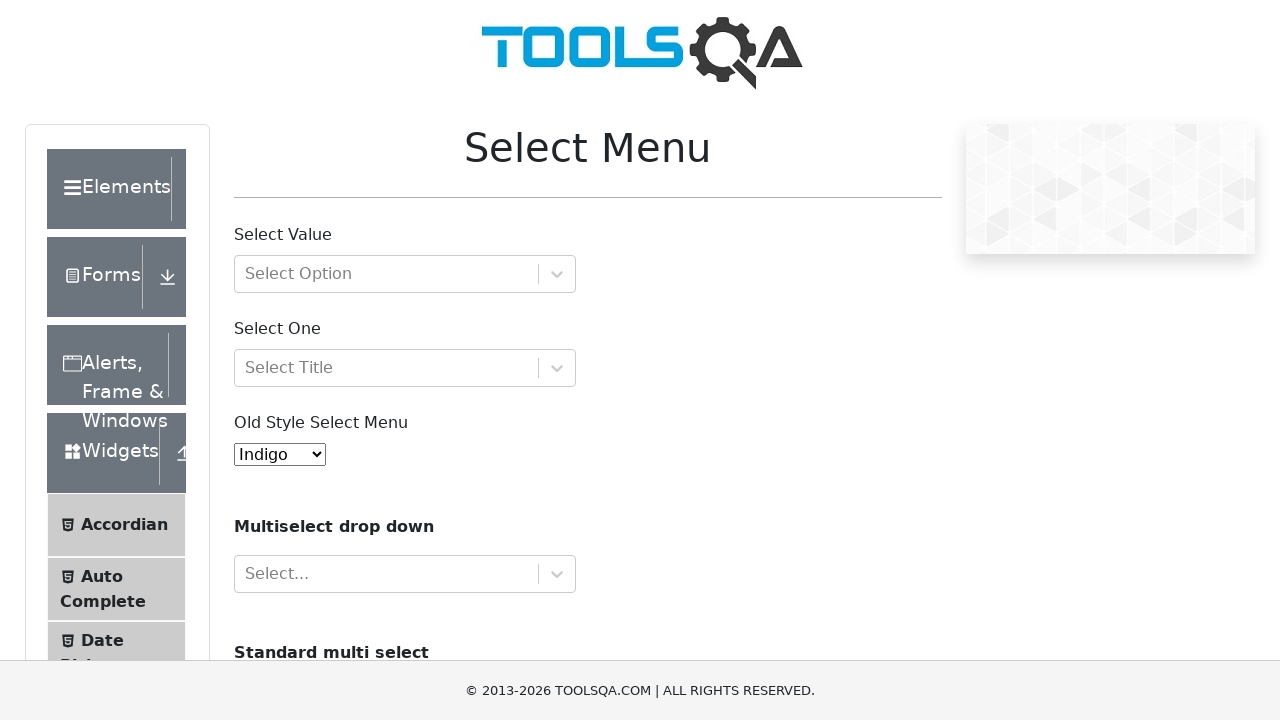

Printed dropdown option: Green
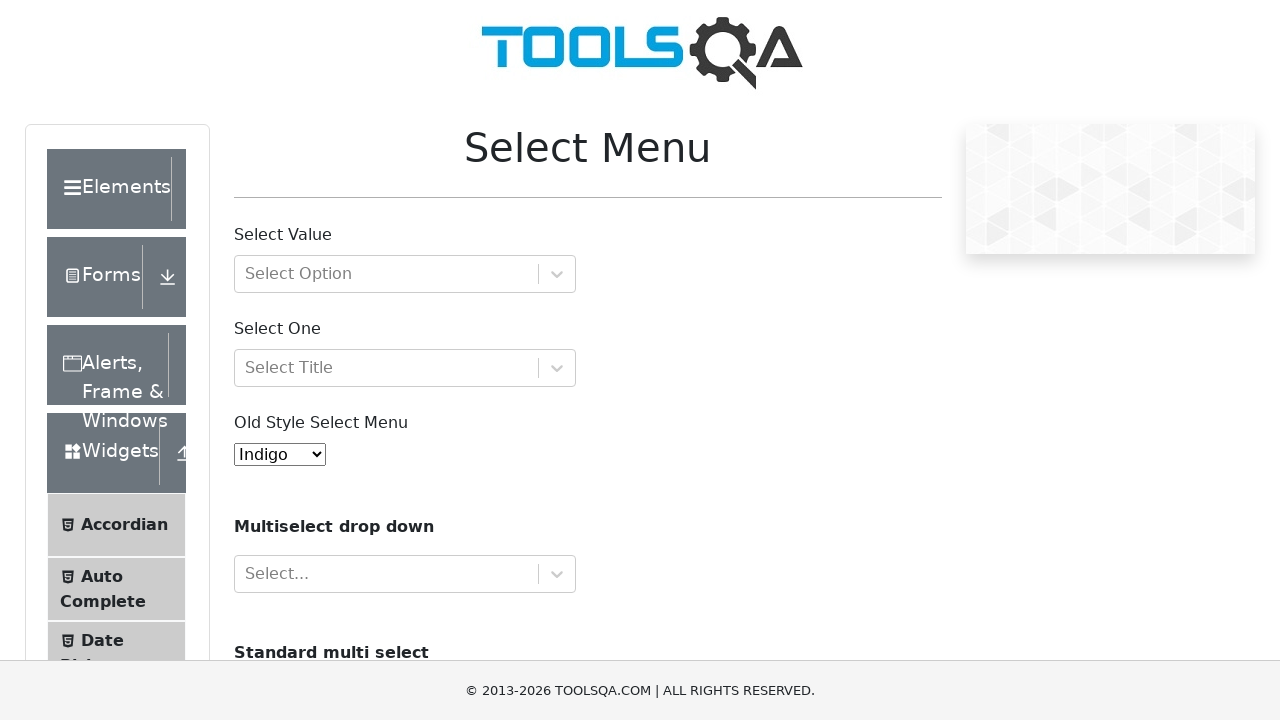

Printed dropdown option: Yellow
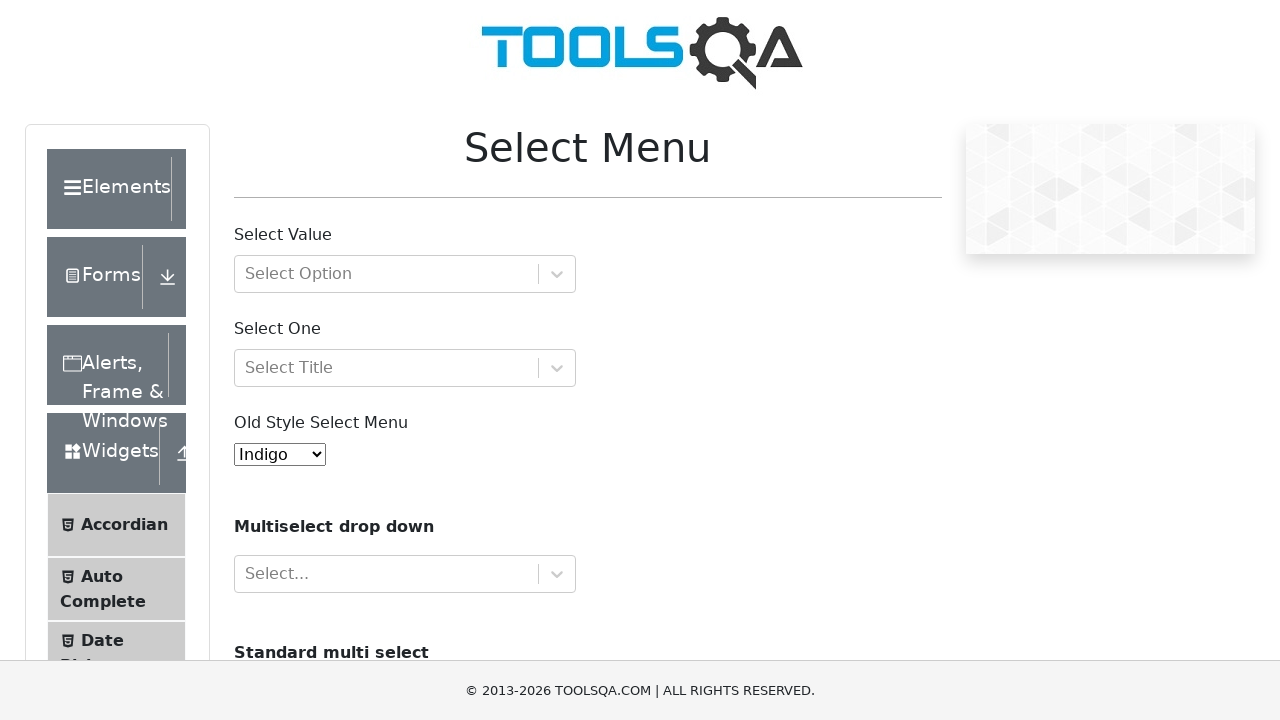

Printed dropdown option: Purple
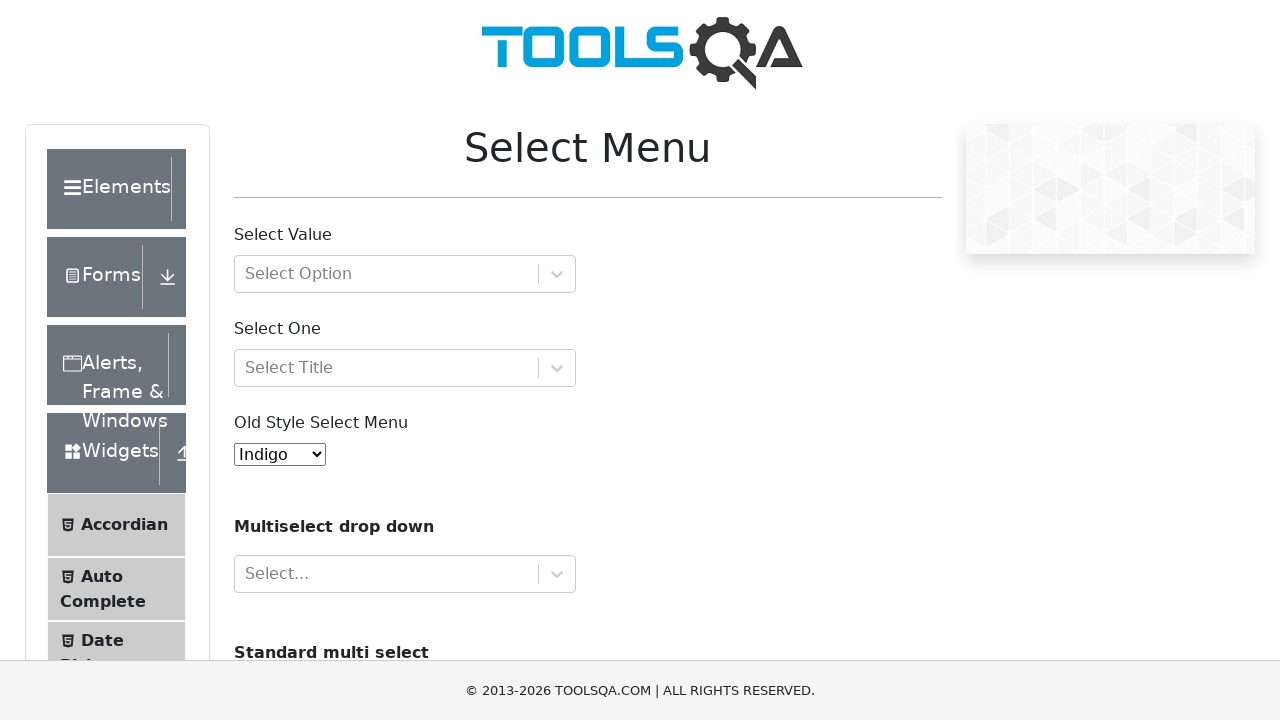

Printed dropdown option: Black
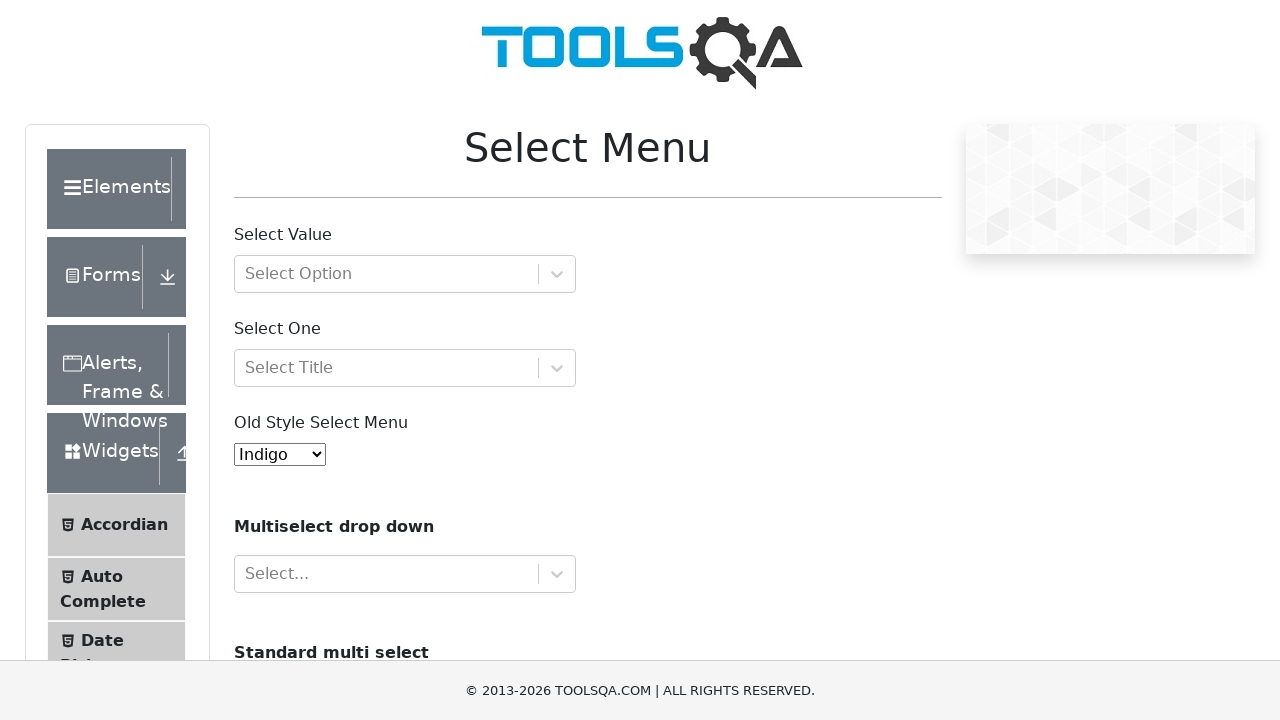

Printed dropdown option: White
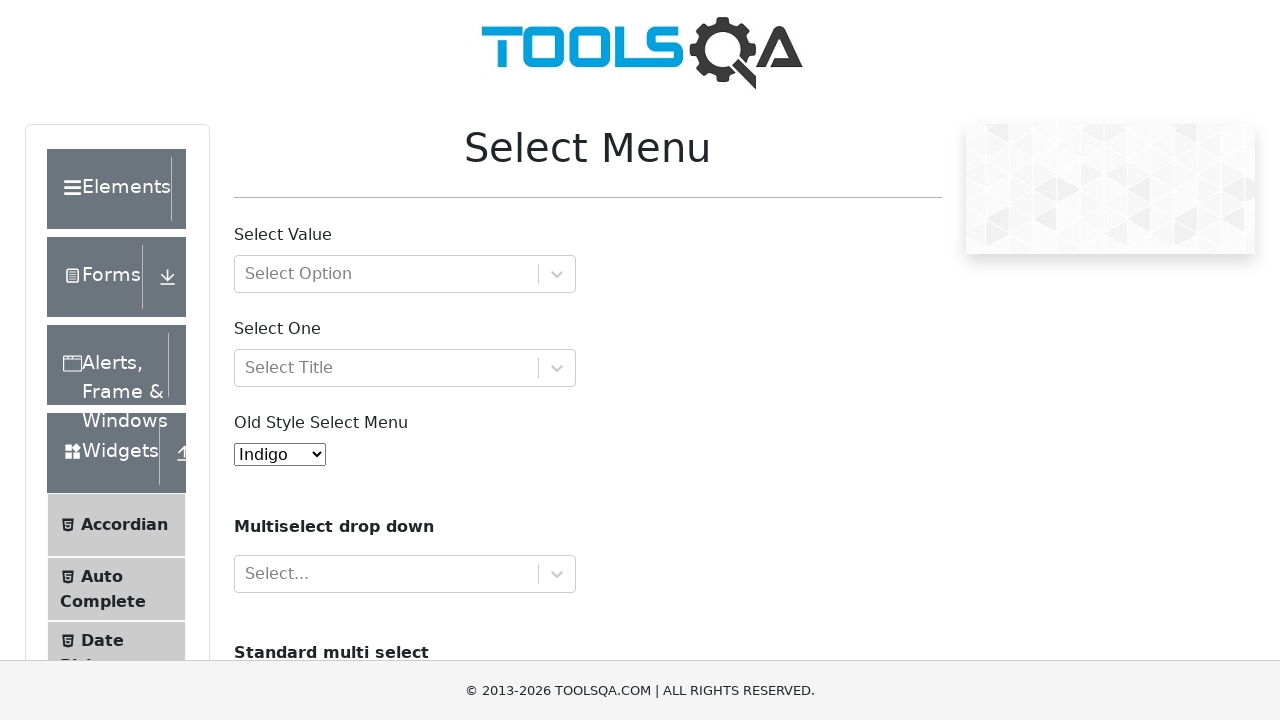

Printed dropdown option: Voilet
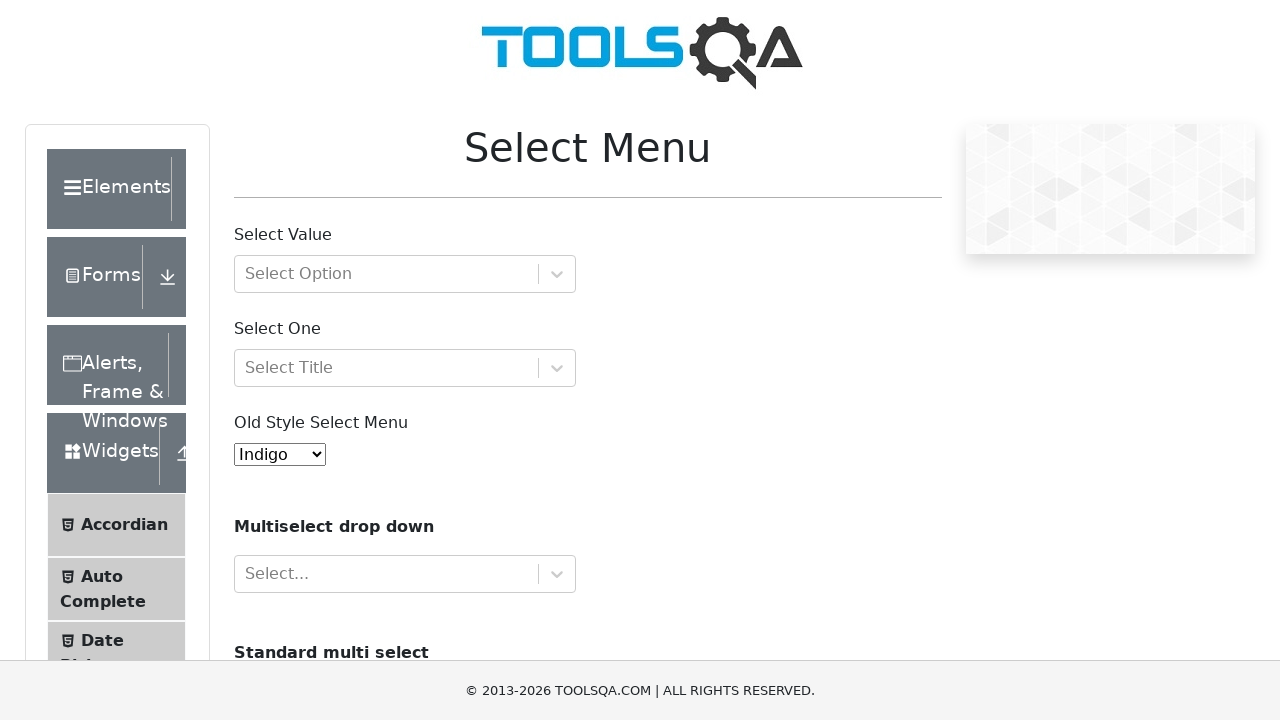

Printed dropdown option: Indigo
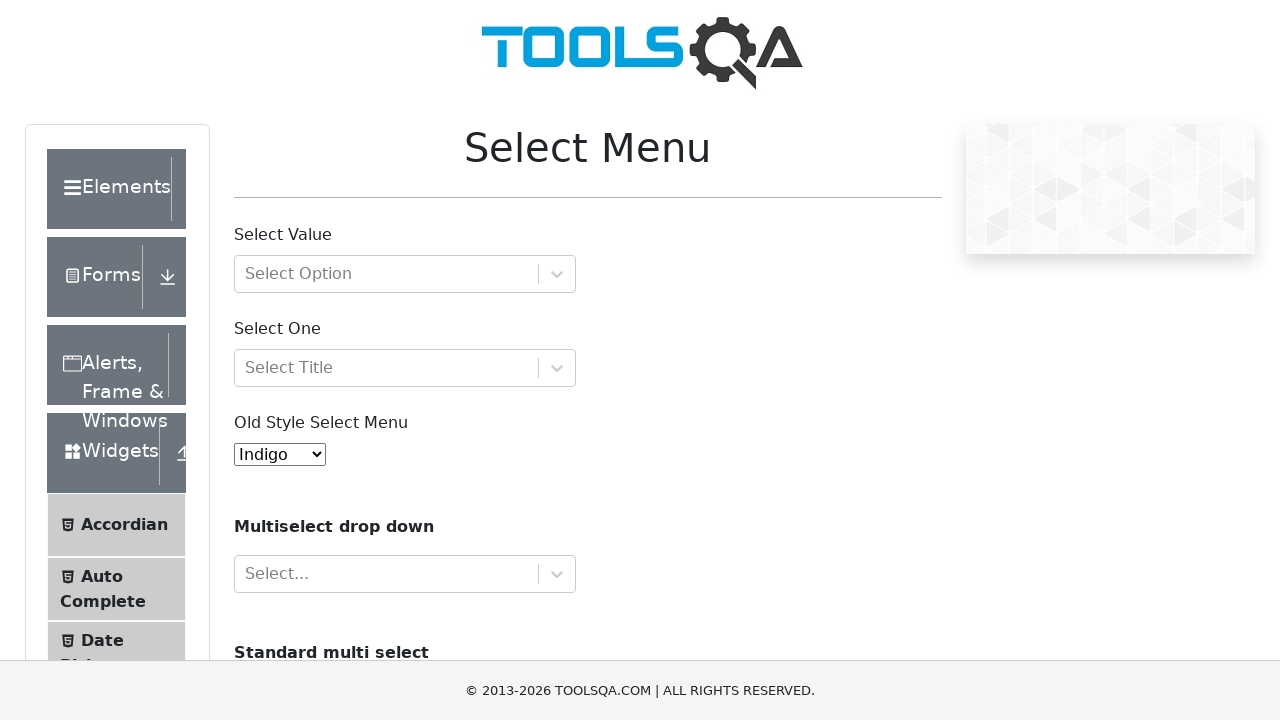

Printed dropdown option: Magenta
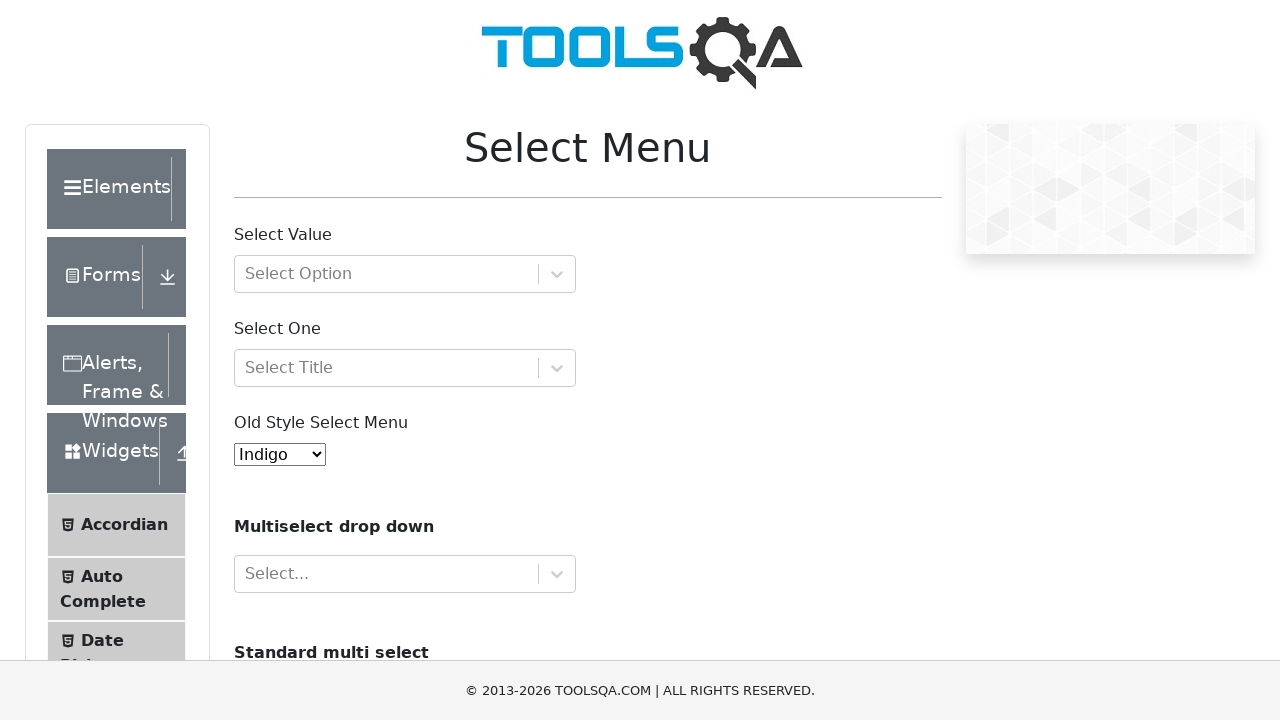

Printed dropdown option: Aqua
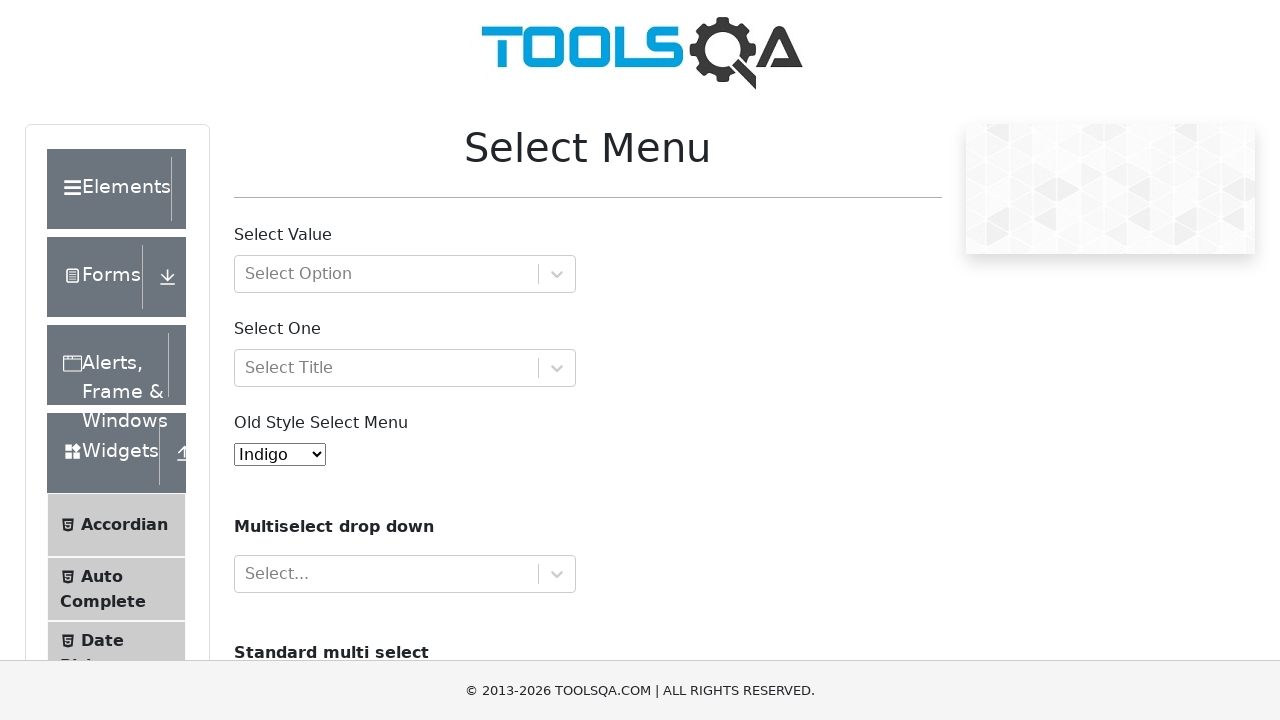

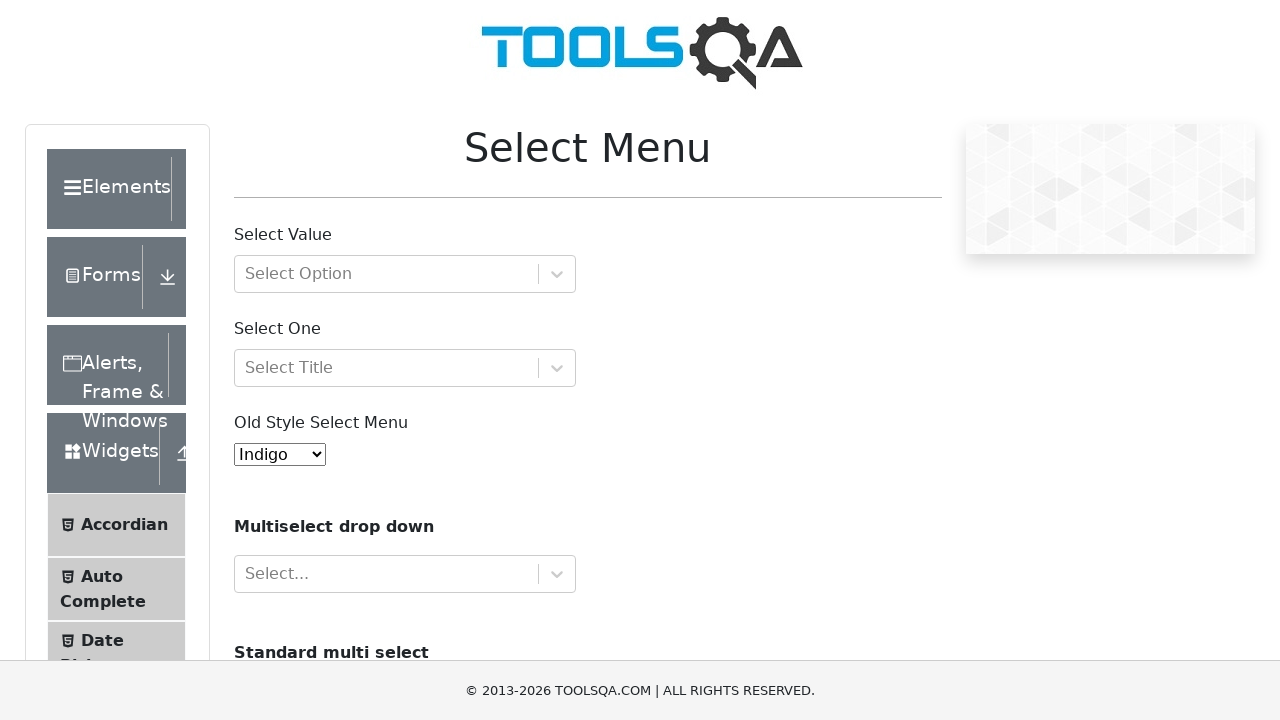